Tests popup form interaction on a training site by hovering over a button to see its tooltip, clicking to open a form, filling demo credentials, and verifying the confirmation message

Starting URL: https://v1.training-support.net/selenium/popups

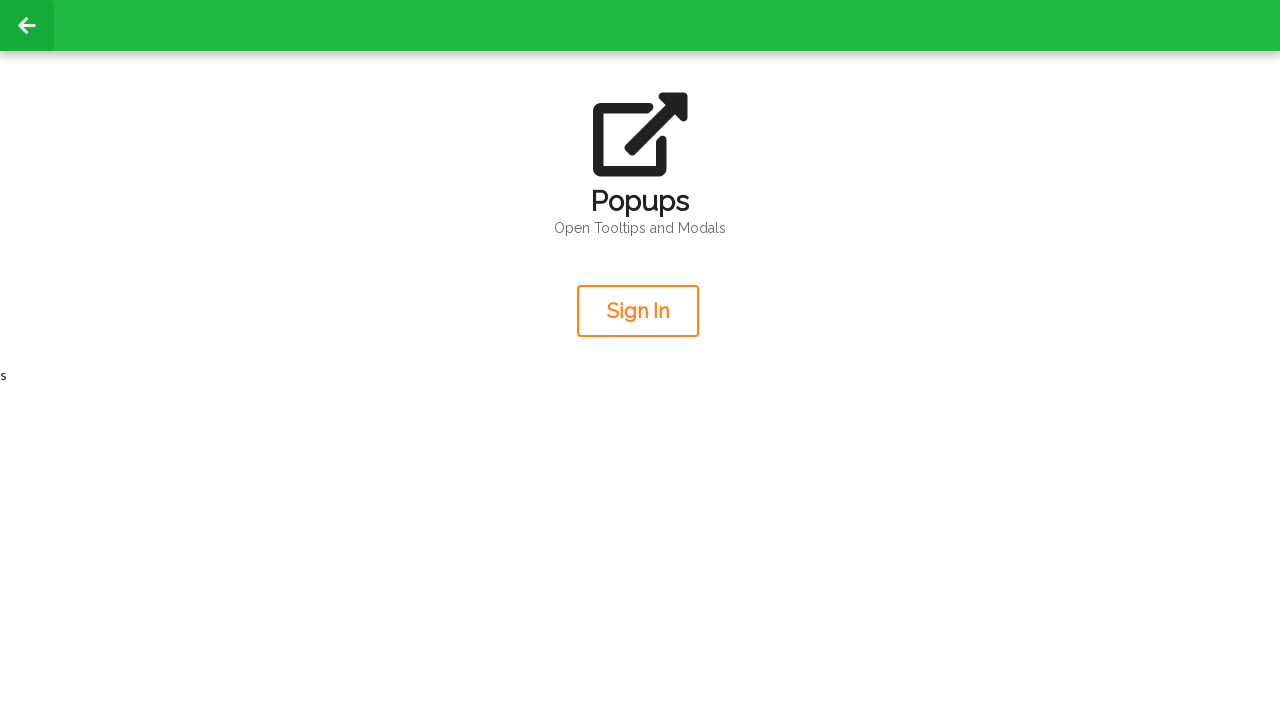

Hovered over the orange sign-up button to reveal tooltip at (638, 311) on .orange
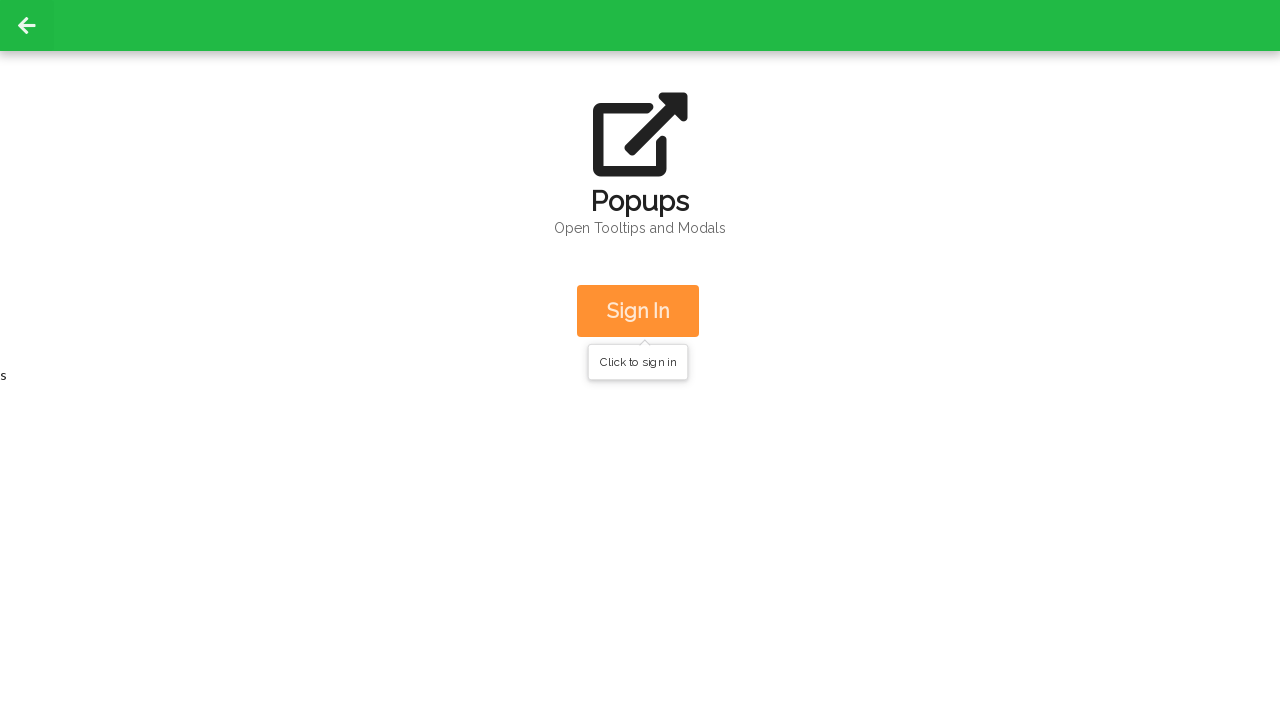

Retrieved tooltip message: Click to sign in
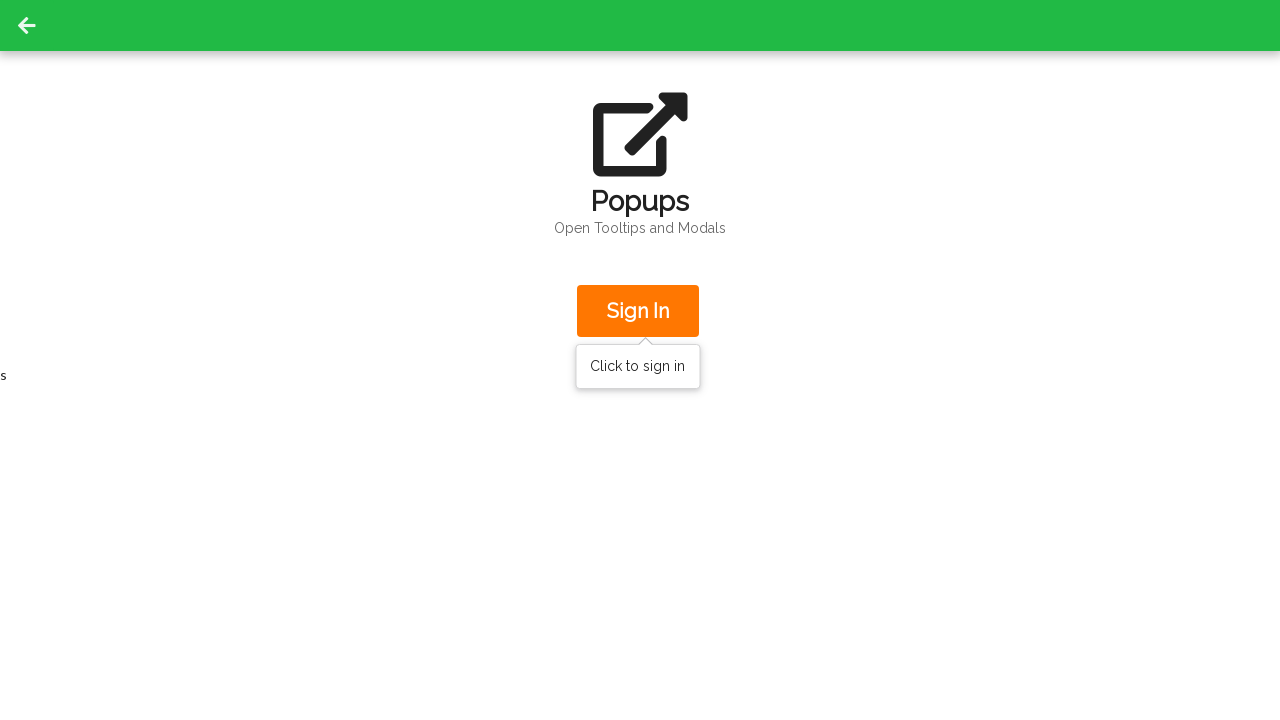

Clicked the sign-up button to open the popup form at (638, 311) on .orange
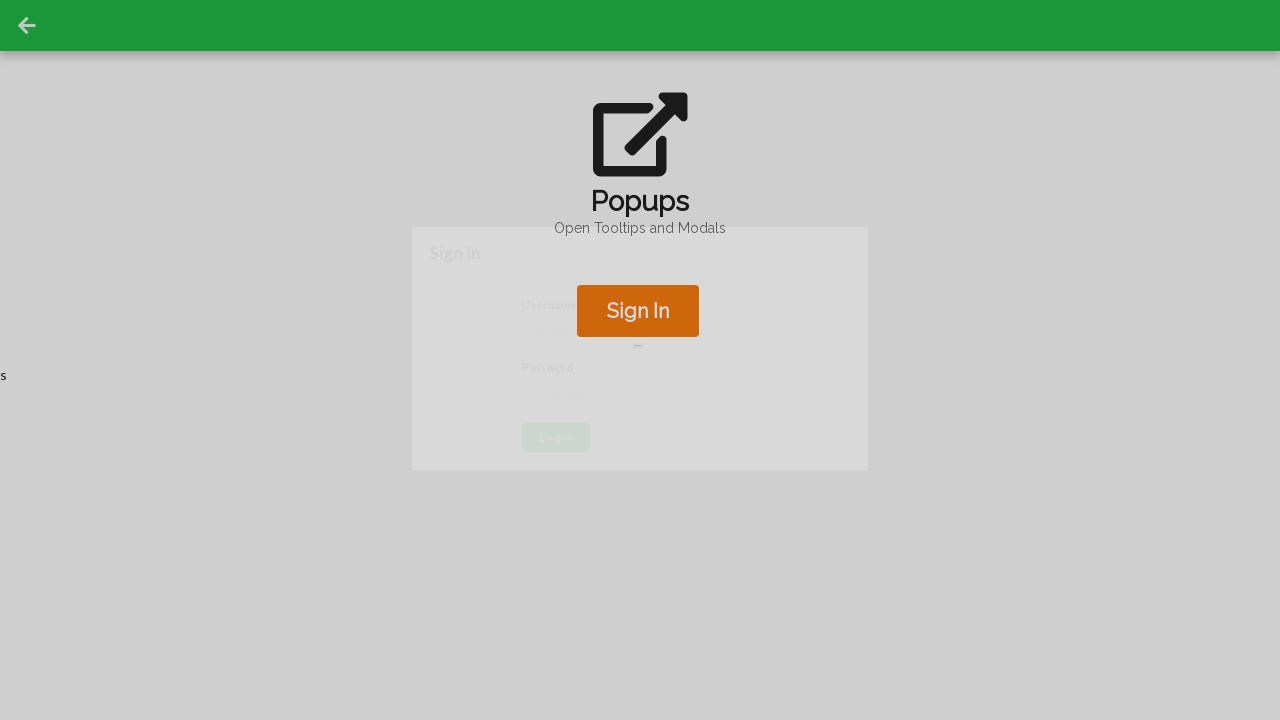

Popup form became visible
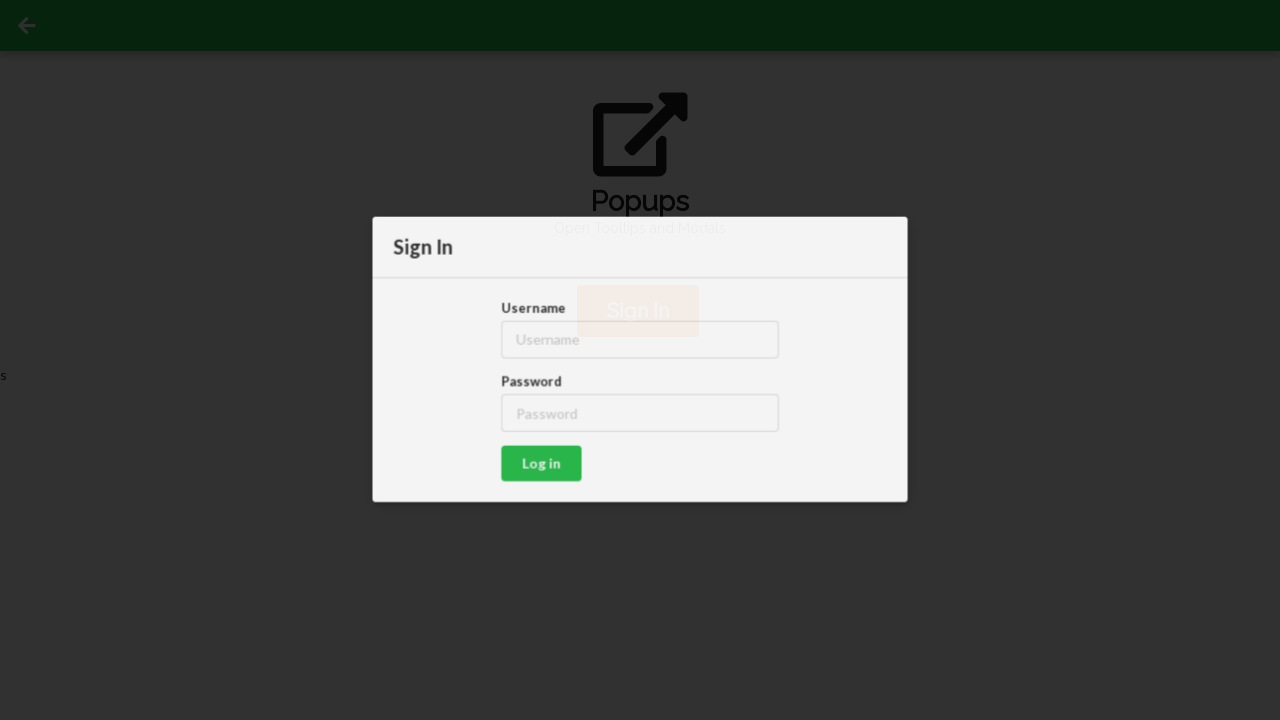

Filled username field with 'admin' on #username
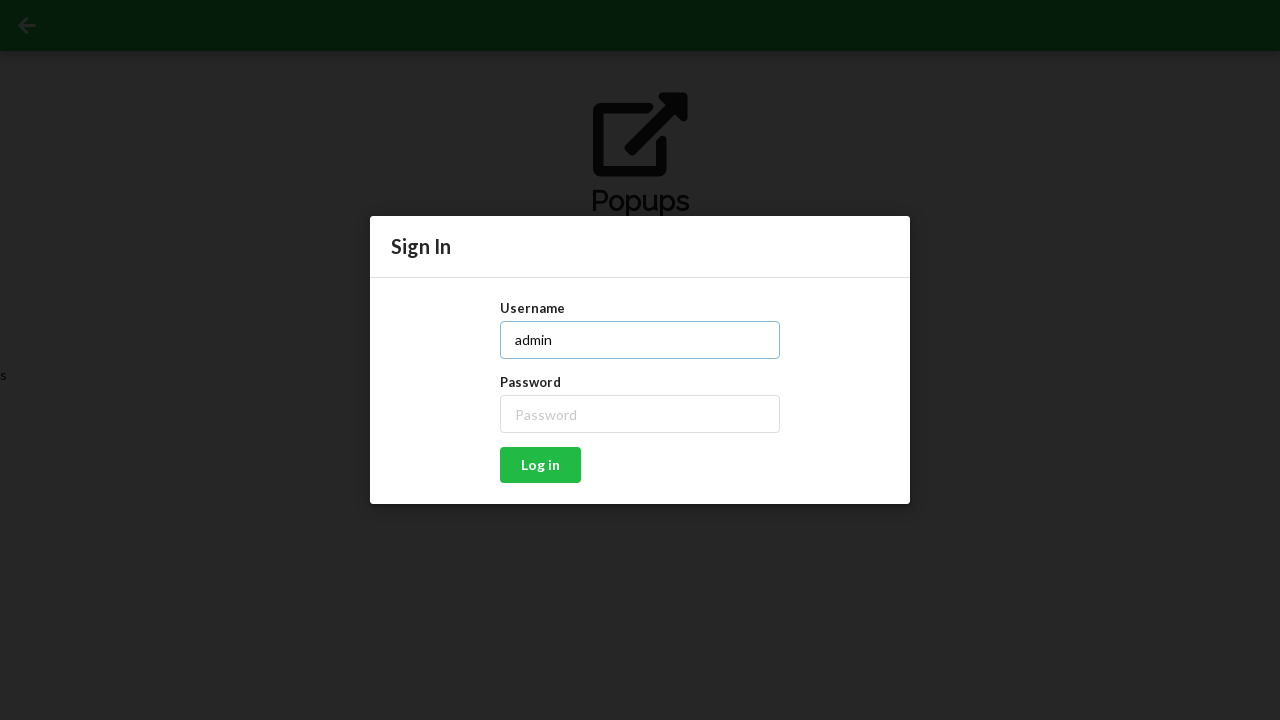

Filled password field with 'password' on #password
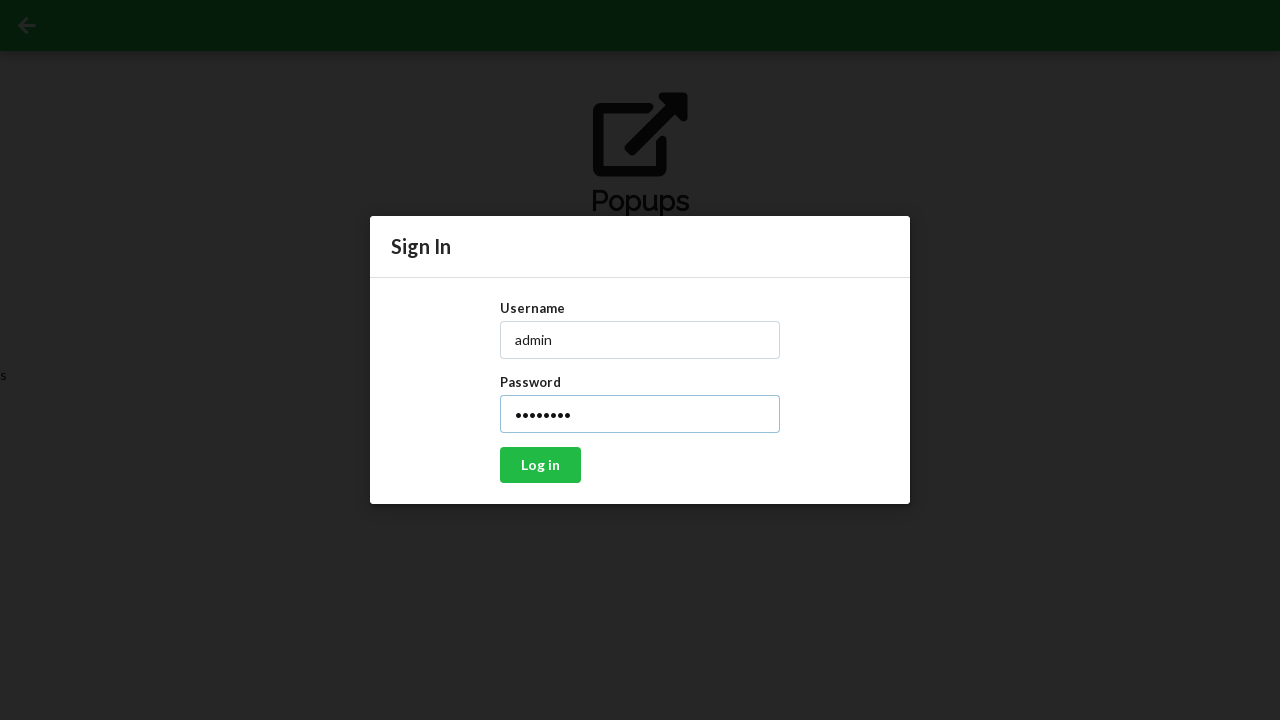

Clicked the sign-in button to submit the form at (540, 465) on xpath=//button[@onclick='signIn()']
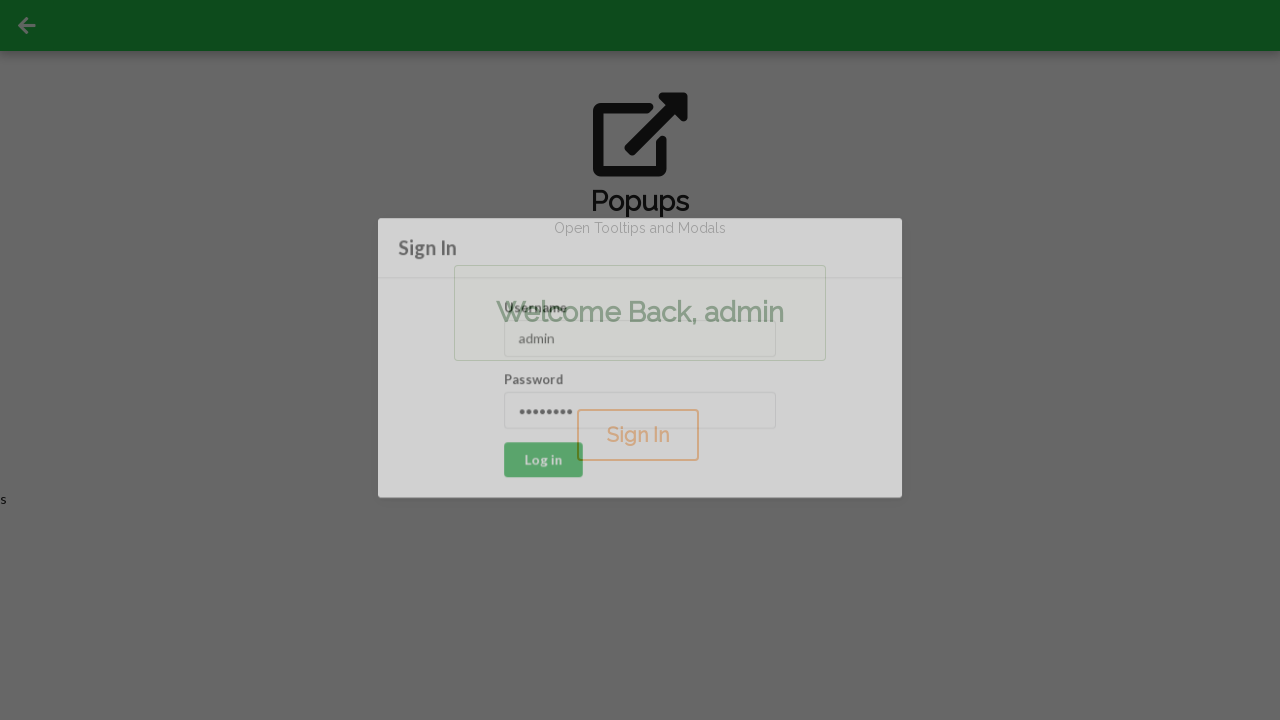

Confirmation message became visible
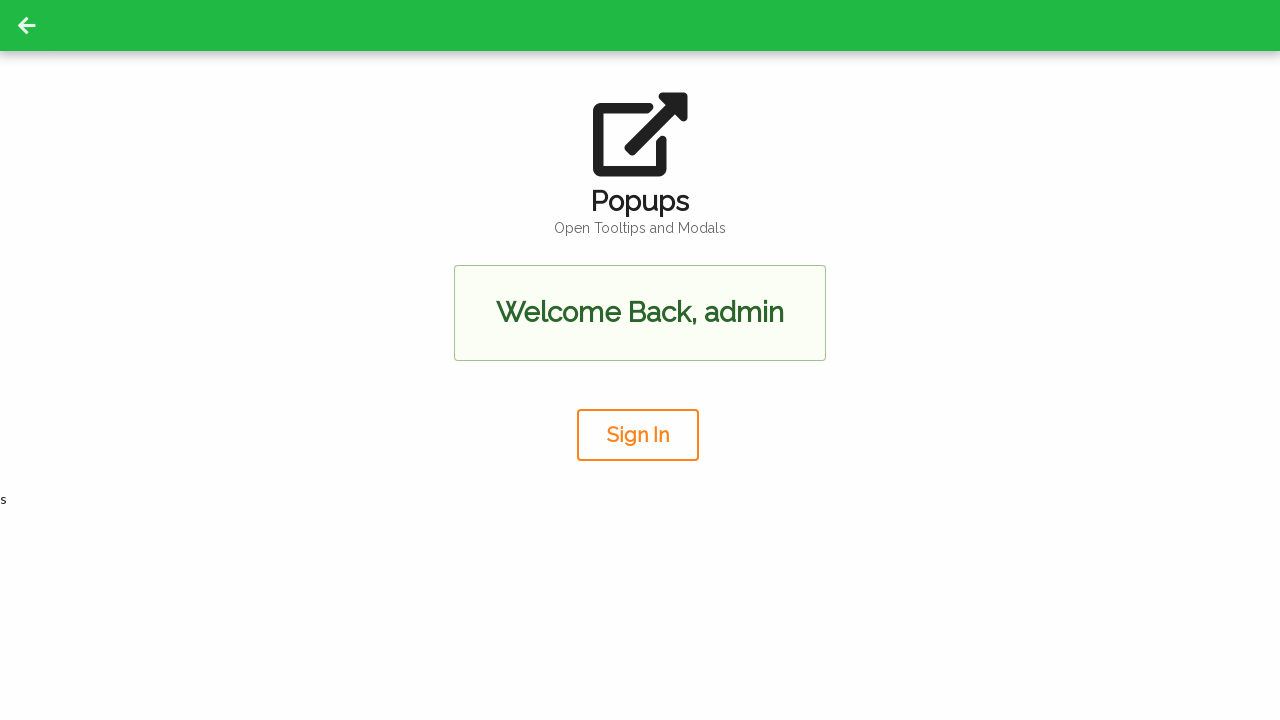

Verified confirmation message: Welcome Back, admin
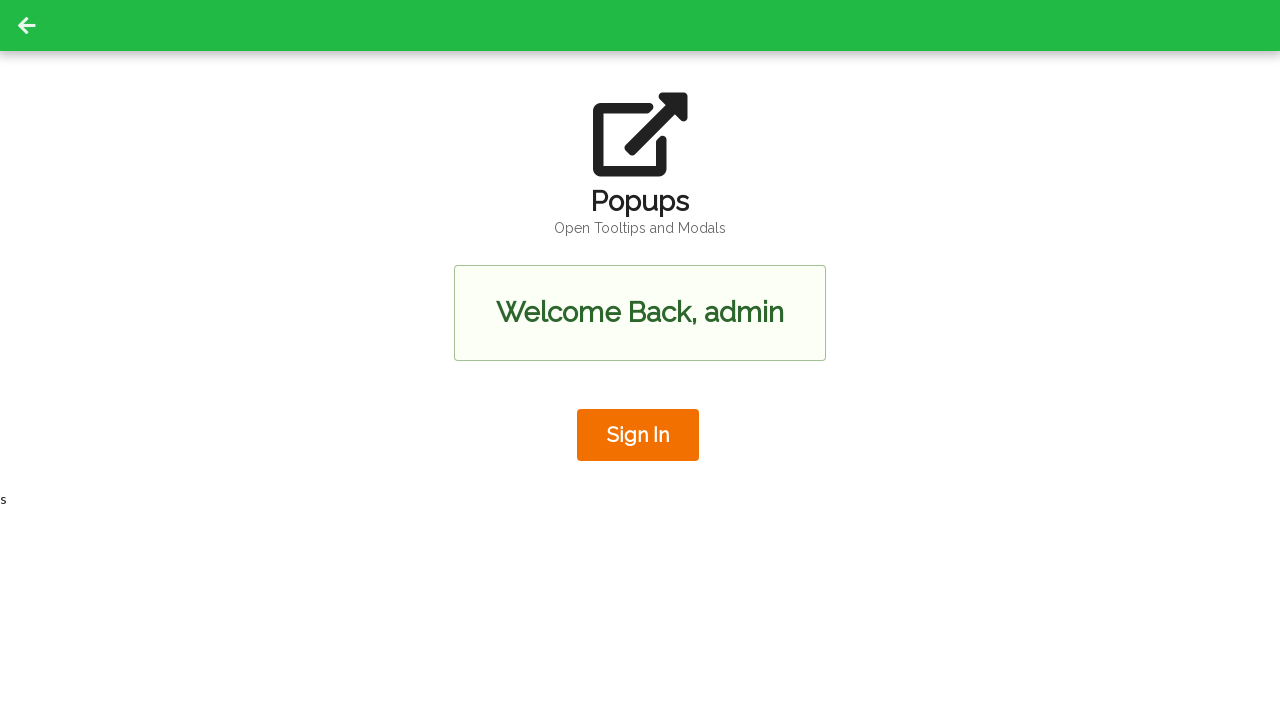

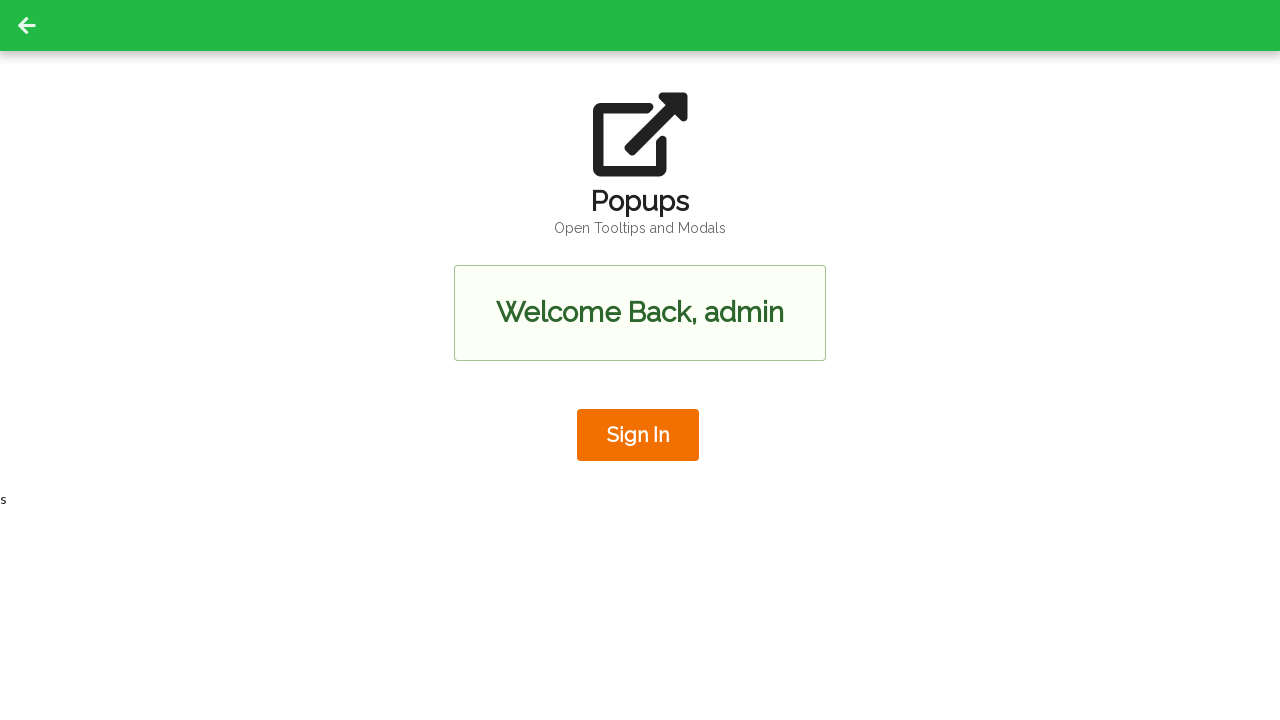